Tests drag and drop functionality within an iframe by dragging an element from source to target location

Starting URL: https://jqueryui.com/droppable/

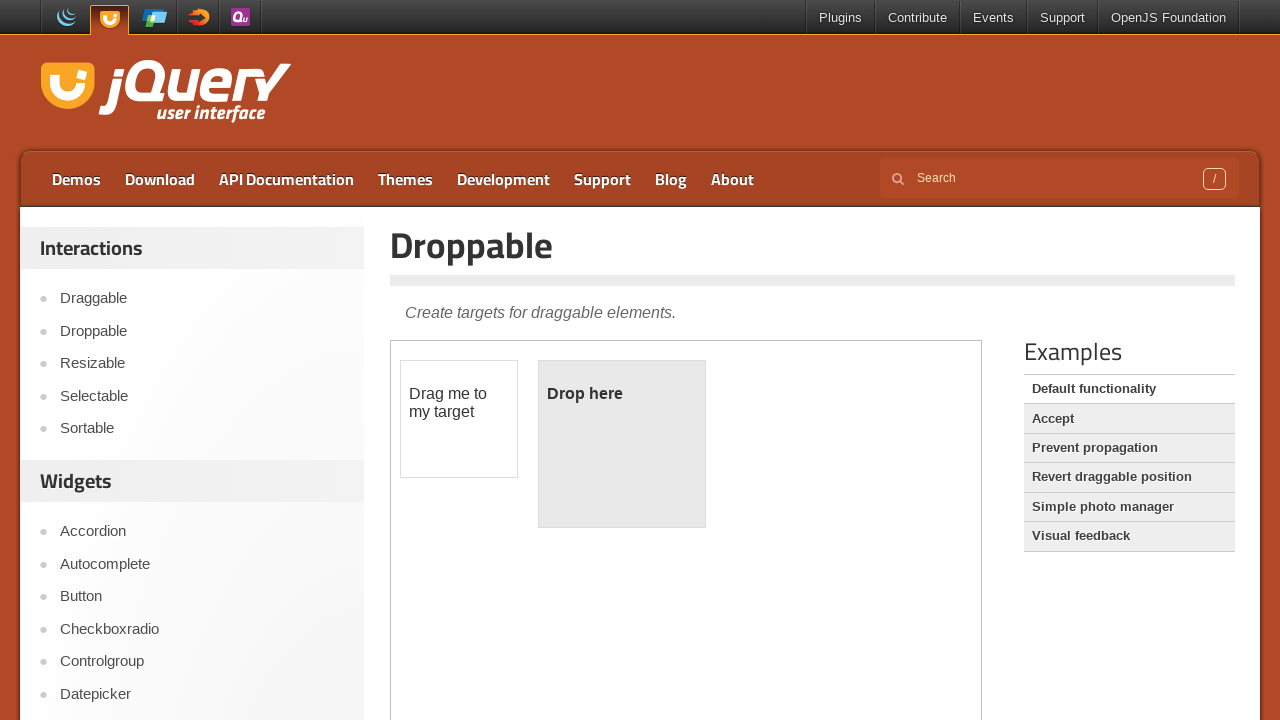

Retrieved iframe count: 1 iframes found on page
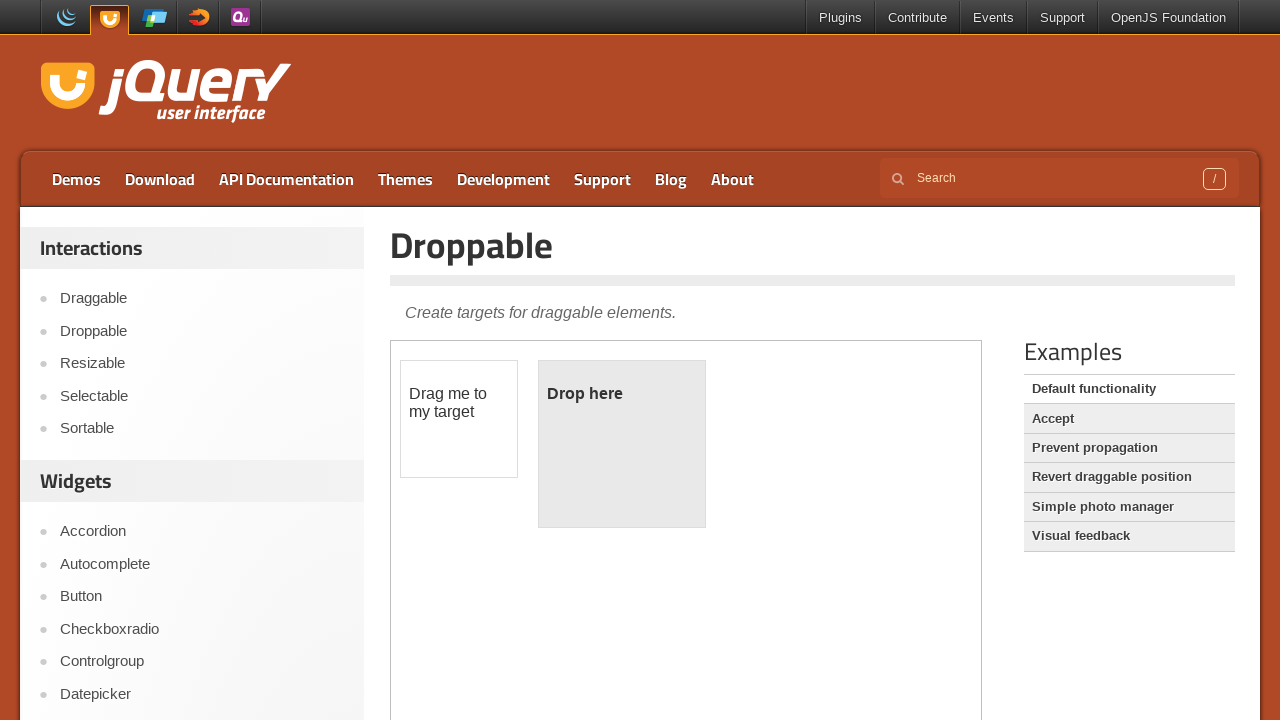

Located and switched to demo iframe
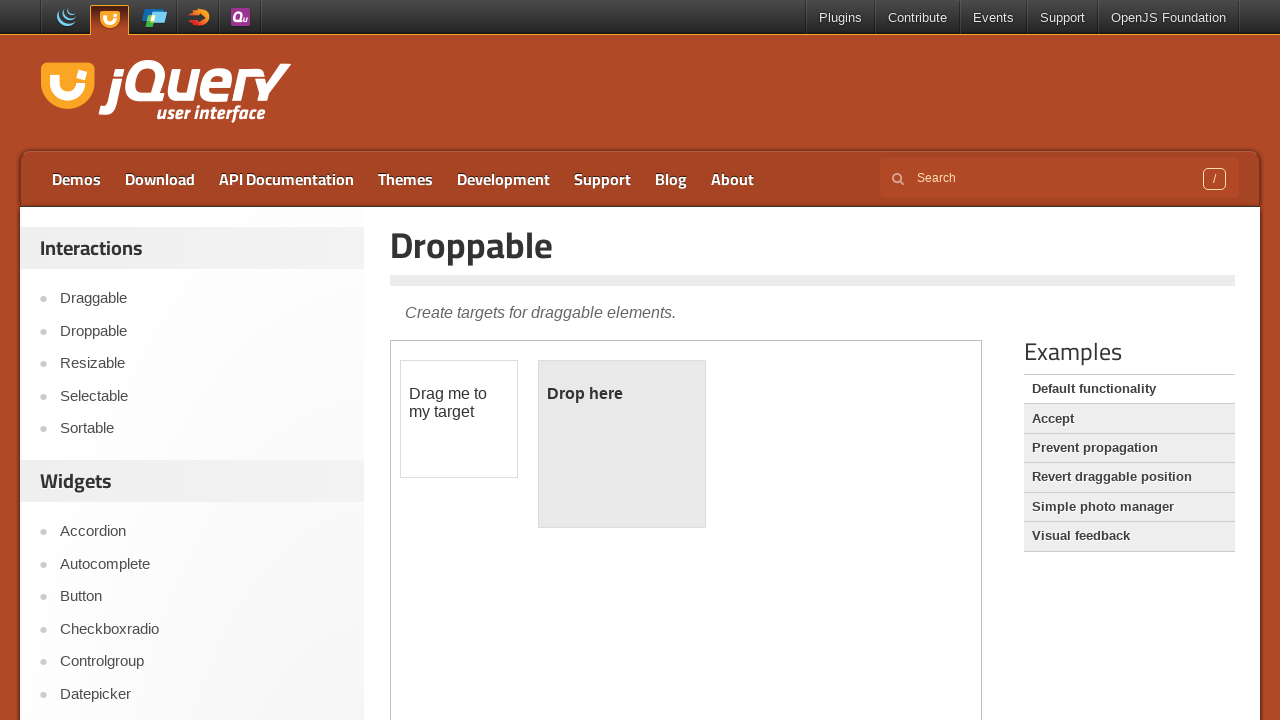

Clicked on draggable element at (459, 419) on iframe.demo-frame >> internal:control=enter-frame >> #draggable
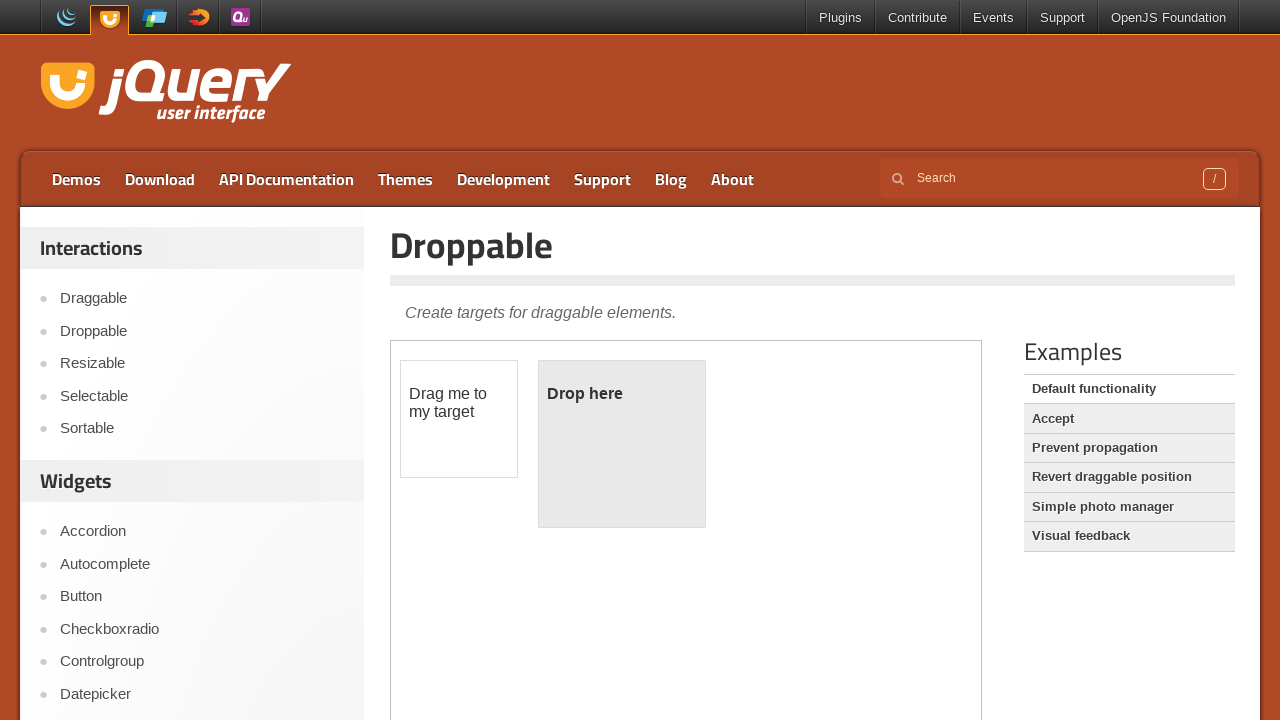

Located source (draggable) and target (droppable) elements
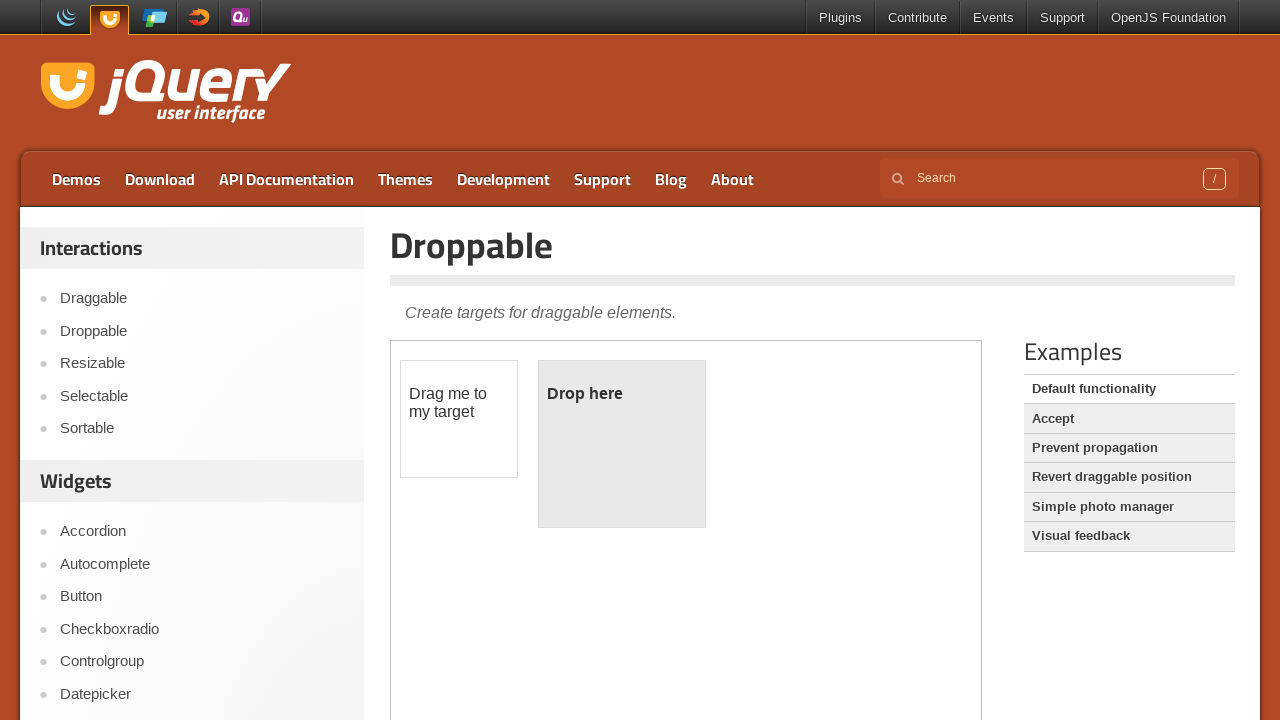

Dragged element from source to target location successfully at (622, 444)
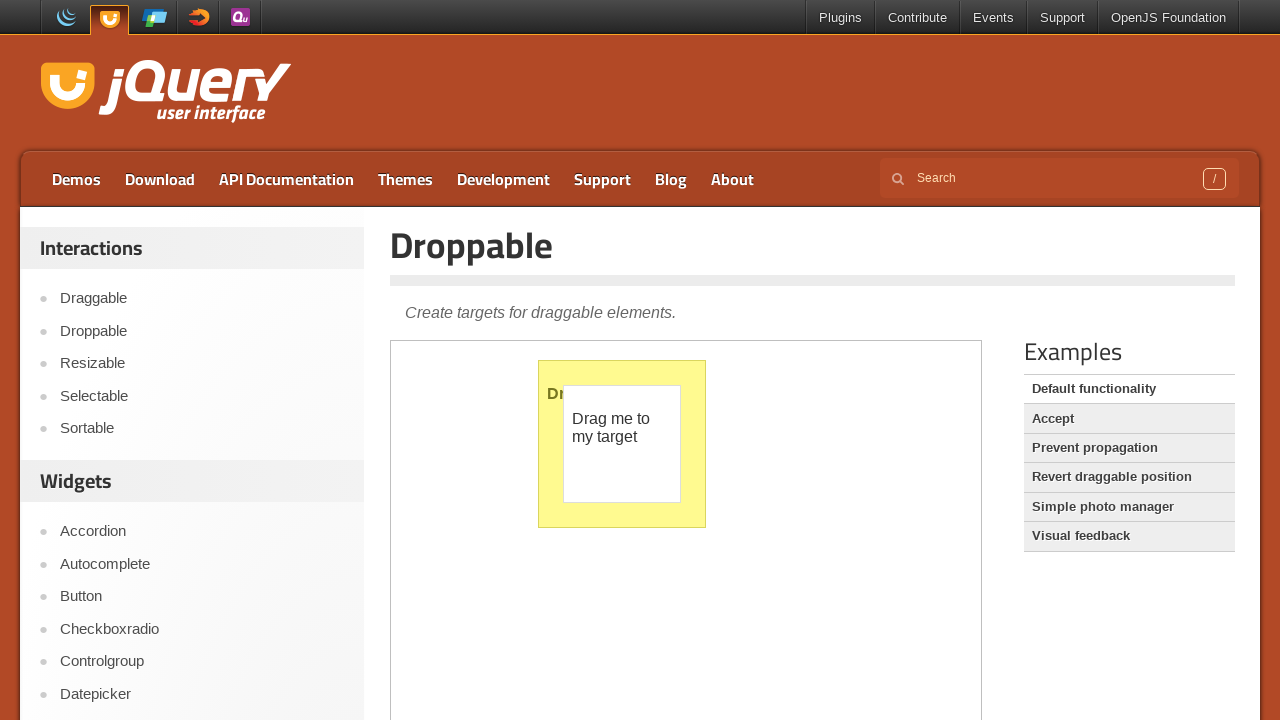

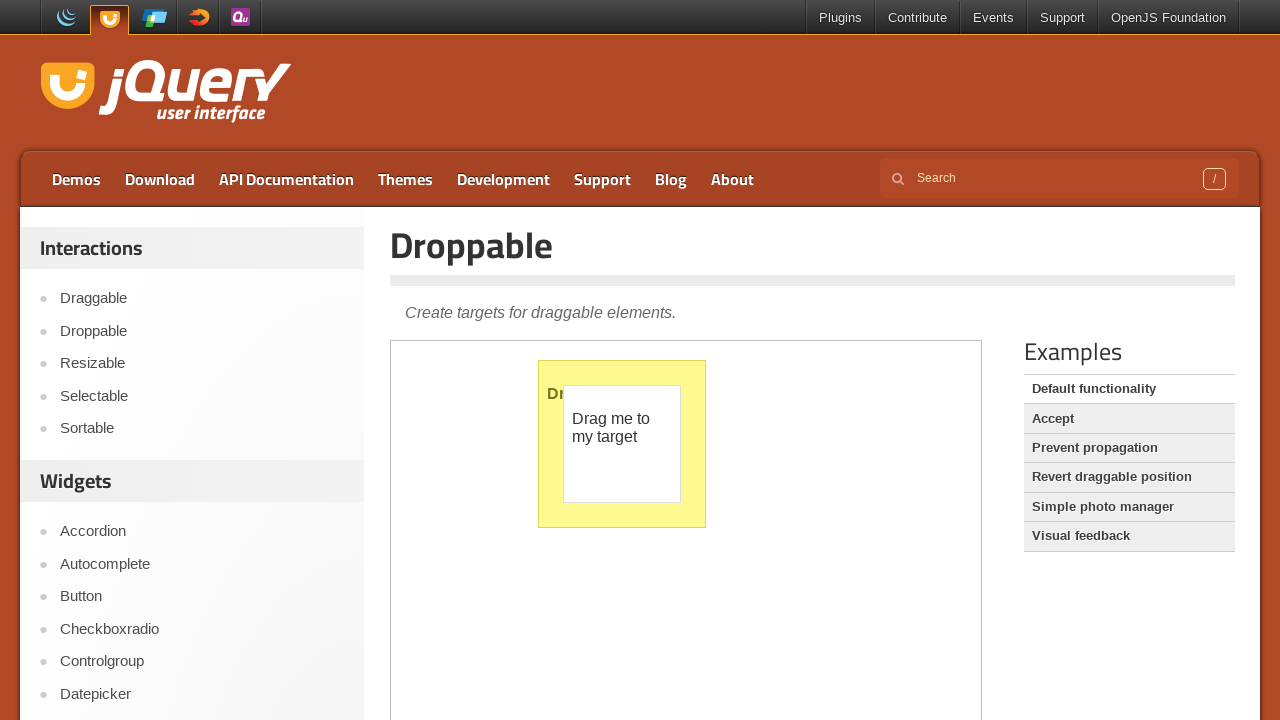